Tests navigation to the Contact Us page by clicking the Contact Us link on the e-junkie shop demo site

Starting URL: https://shopdemo.e-junkie.com/

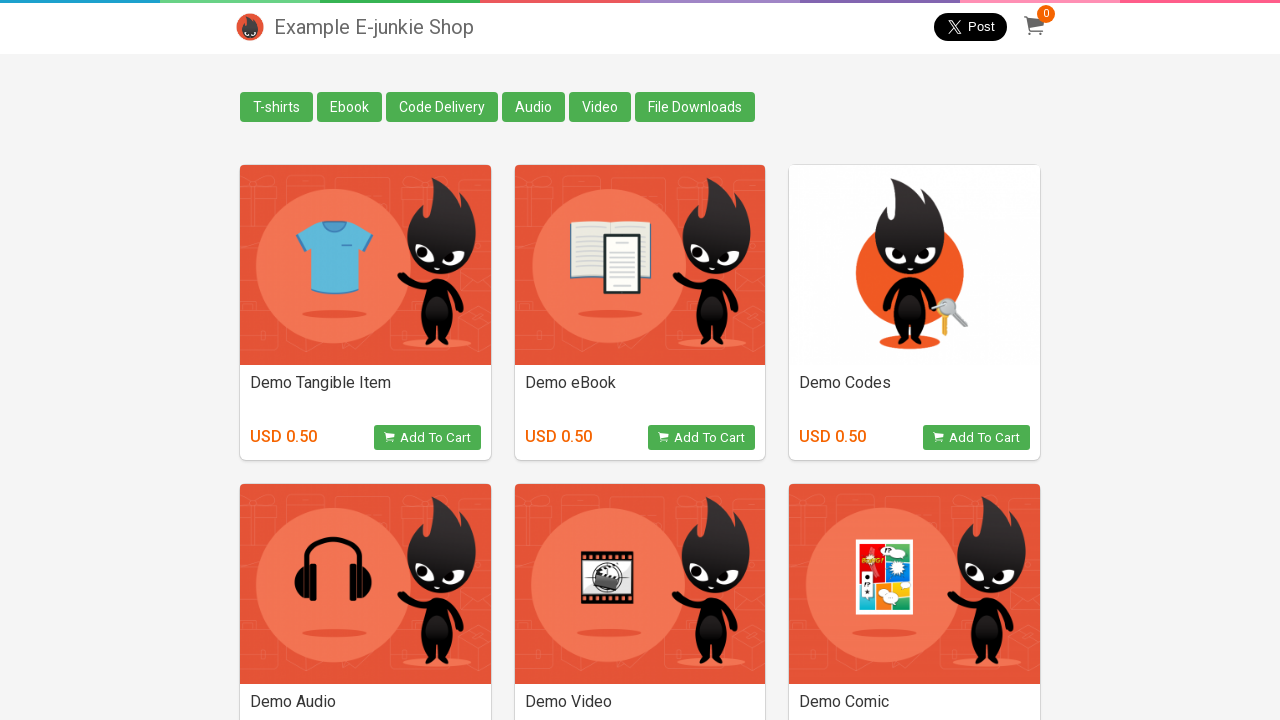

Clicked Contact Us link on e-junkie shop demo site at (250, 690) on text=Contact Us
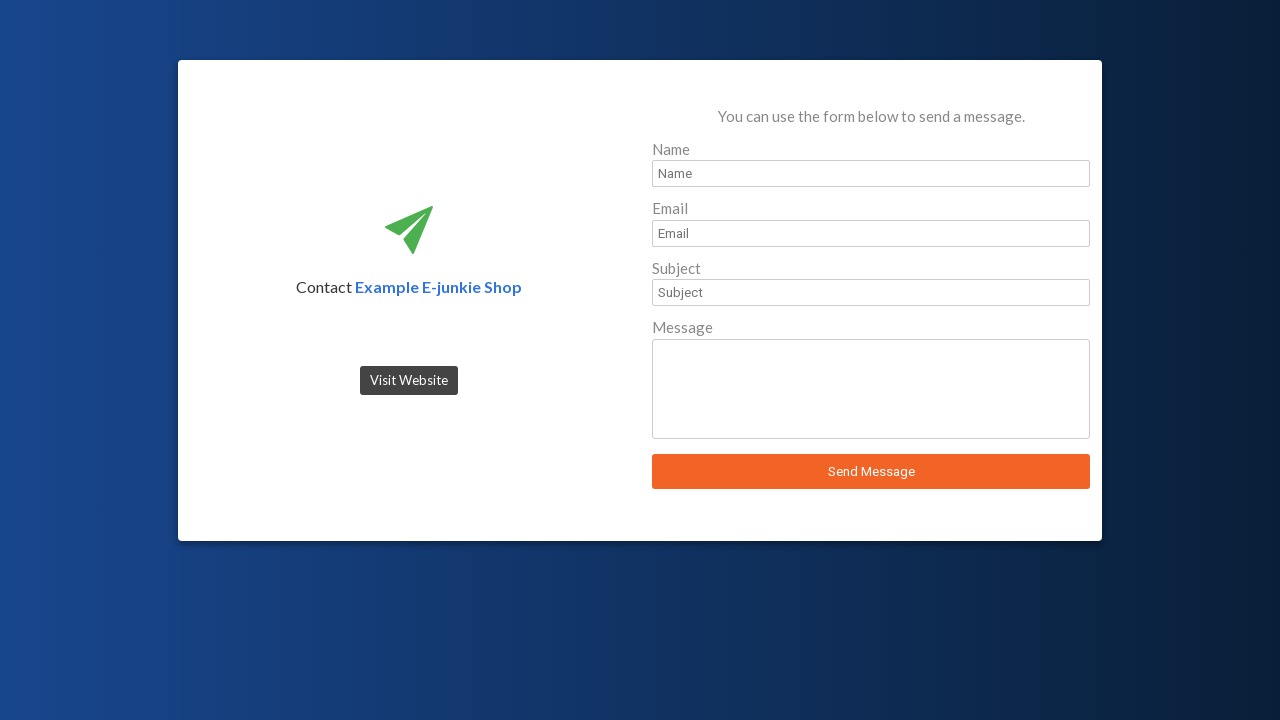

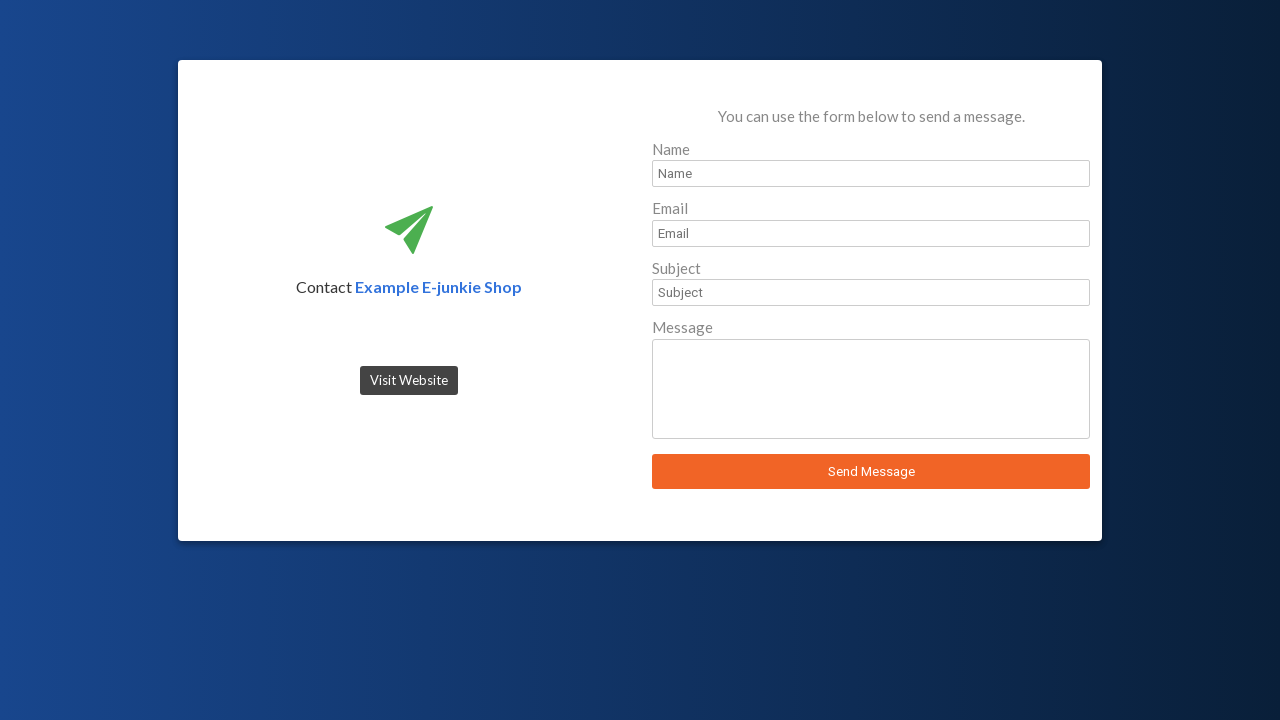